Tests browser window handling by clicking a link that opens a new window, then iterating through all windows and closing specific ones based on their title.

Starting URL: https://opensource-demo.orangehrmlive.com/web/index.php/auth/login

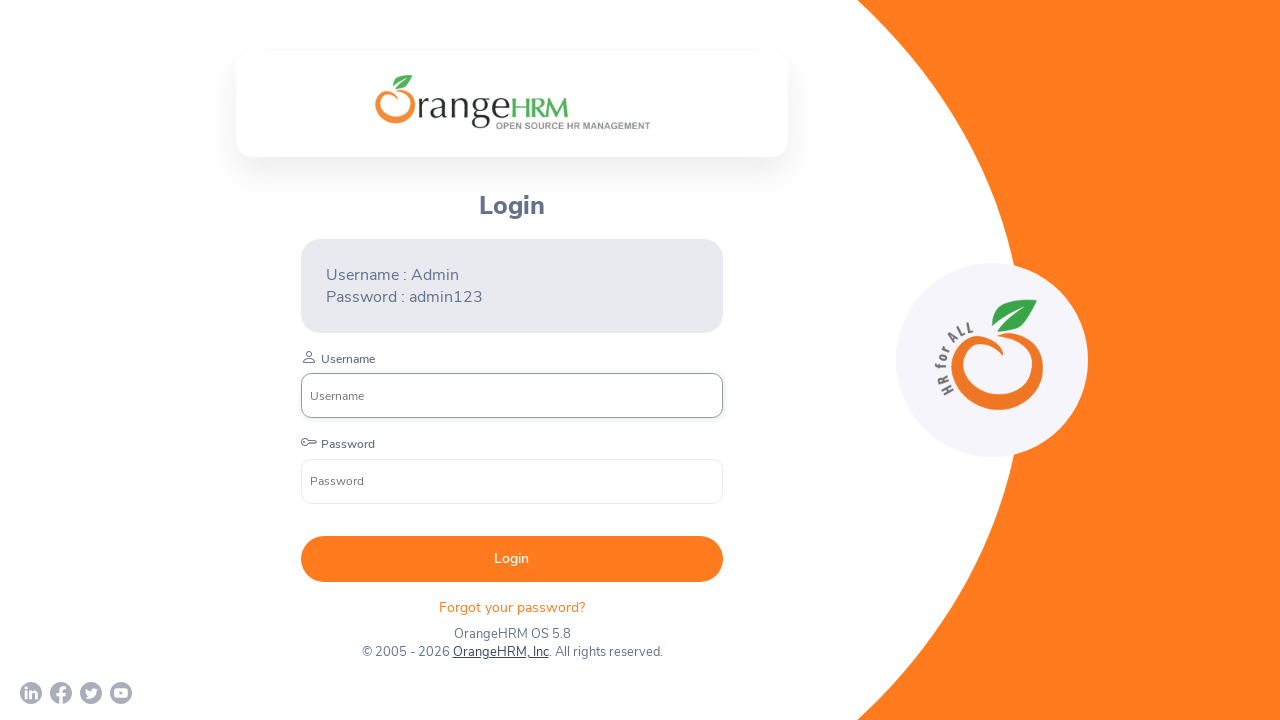

Clicked OrangeHRM, Inc link to open new window at (500, 652) on xpath=//a[normalize-space()='OrangeHRM, Inc']
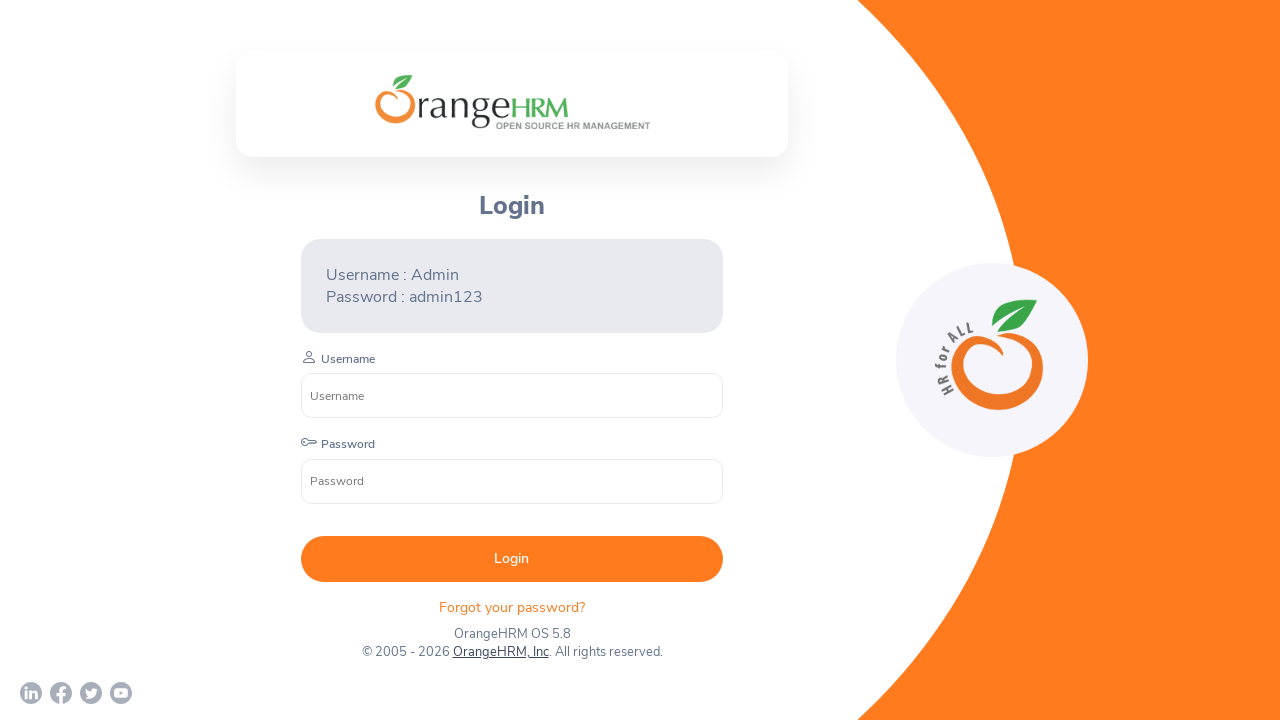

Captured new page from context
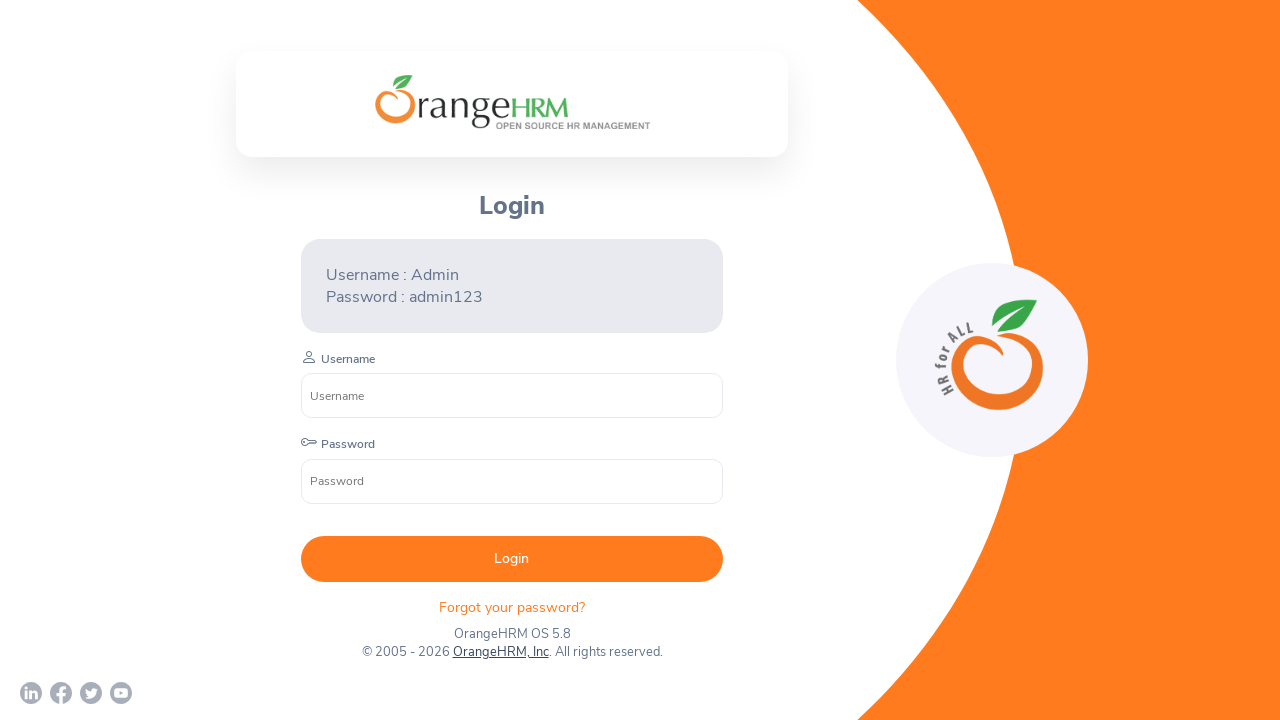

New page loaded successfully
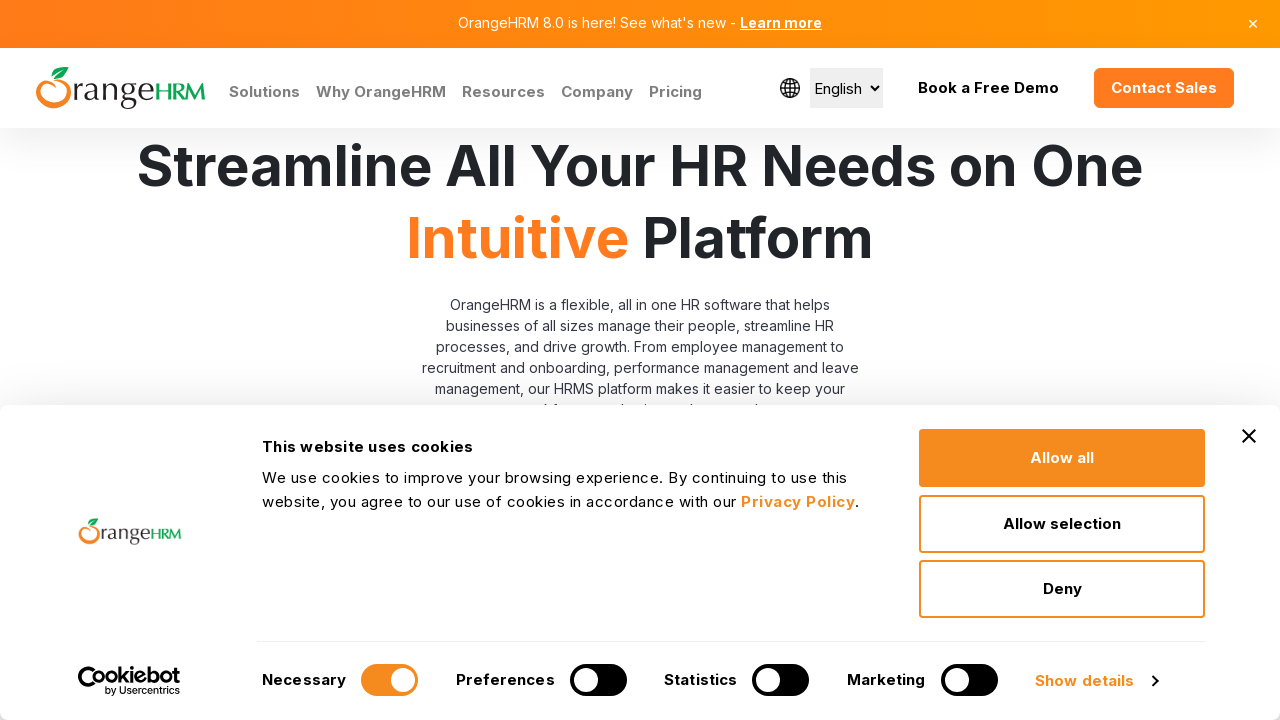

Retrieved all pages from context
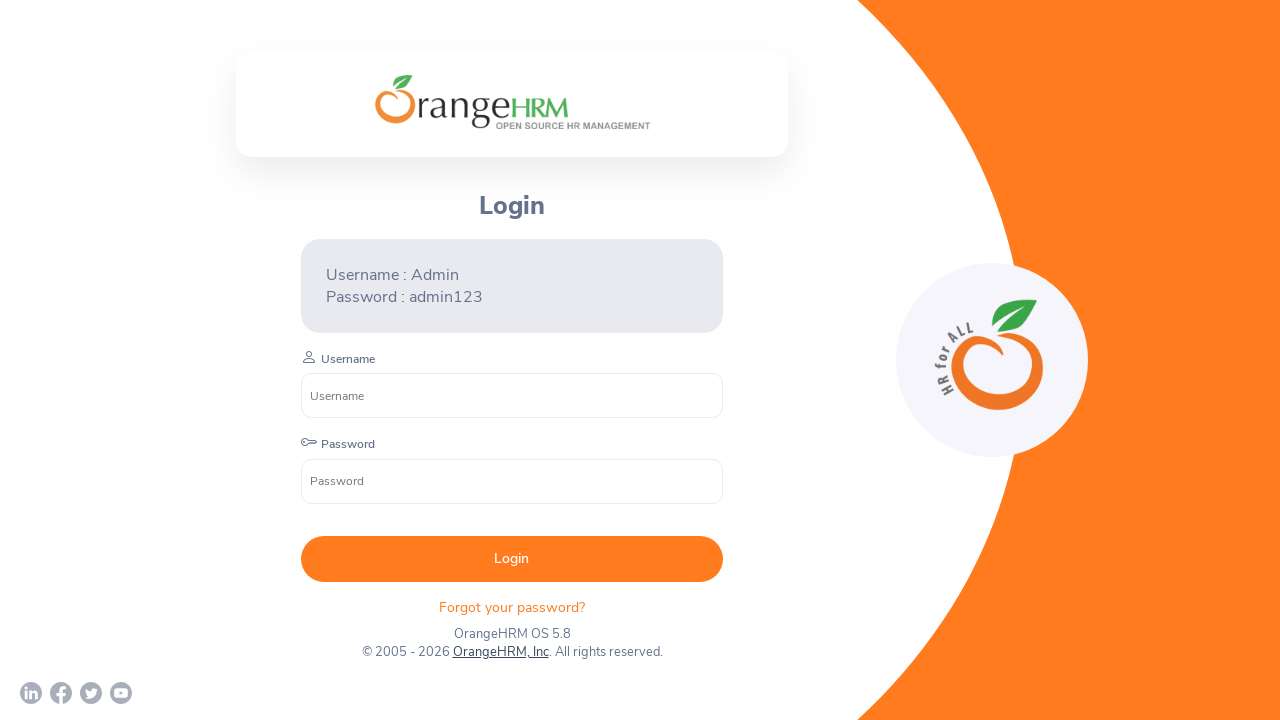

Retrieved page title: OrangeHRM
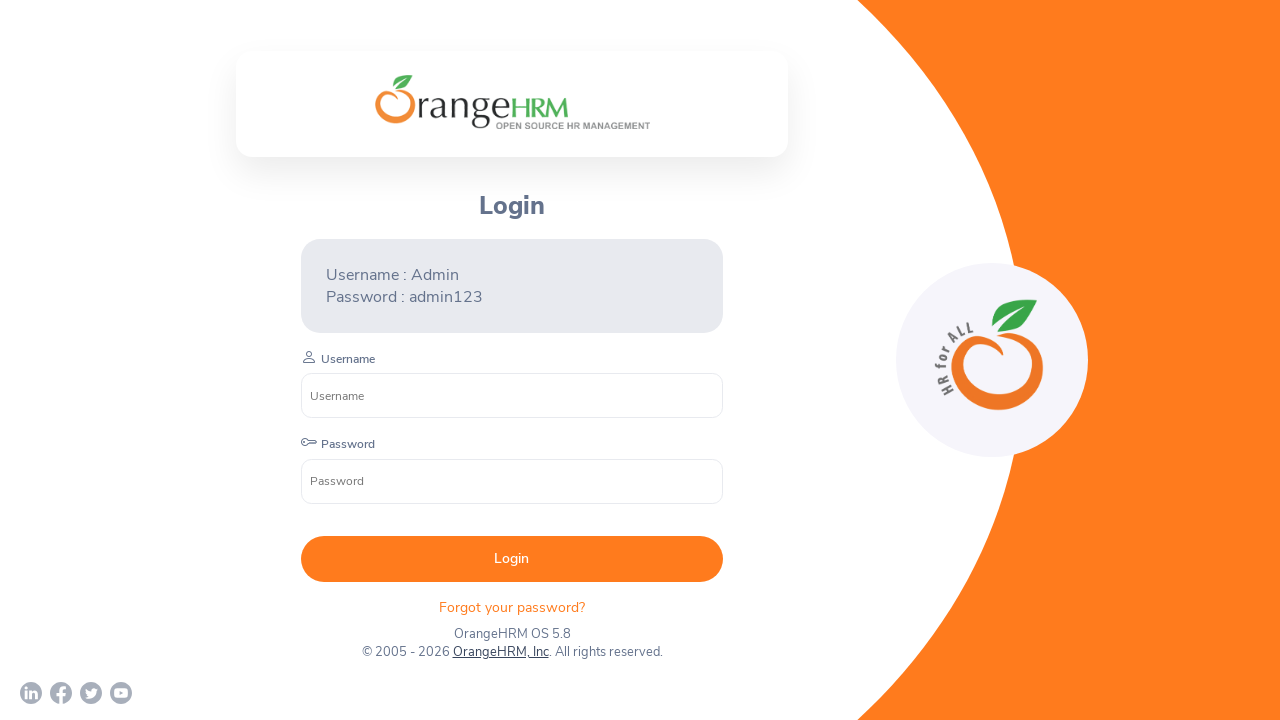

Retrieved page title: Human Resources Management Software | HRMS | OrangeHRM
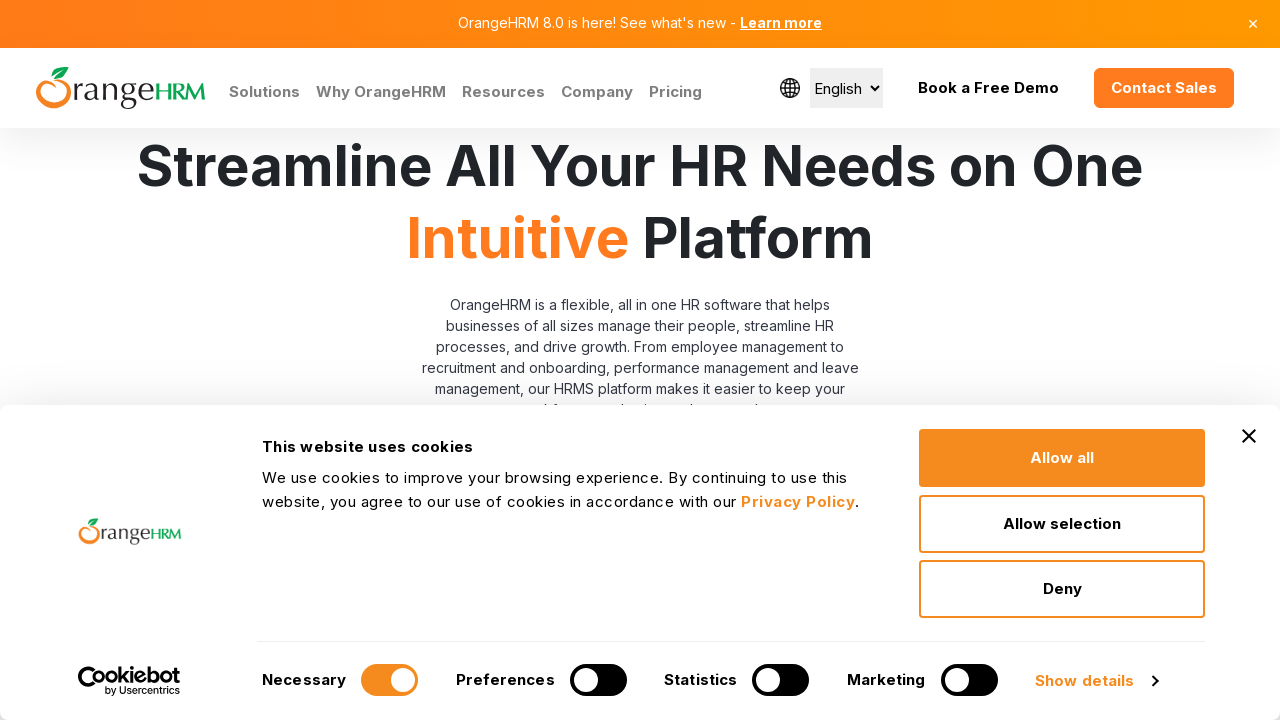

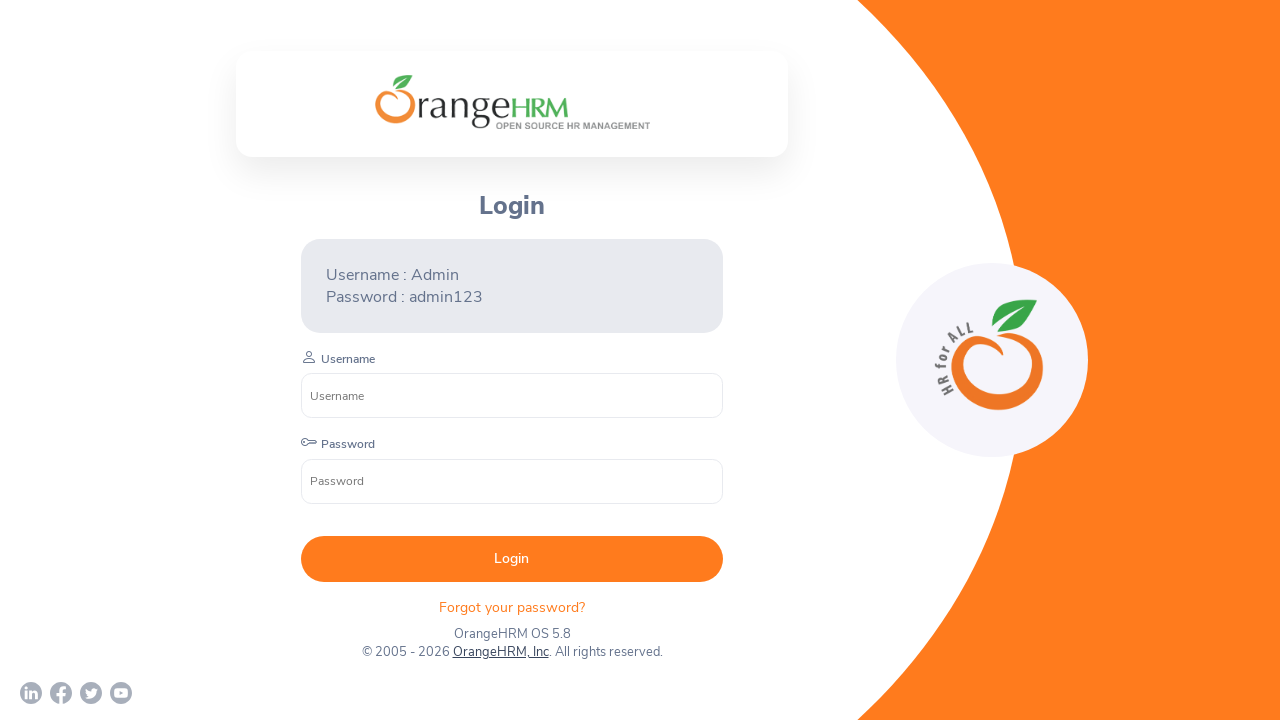